Tests drag and drop functionality by dragging an element into a drop zone within an iframe

Starting URL: https://jqueryui.com/droppable/

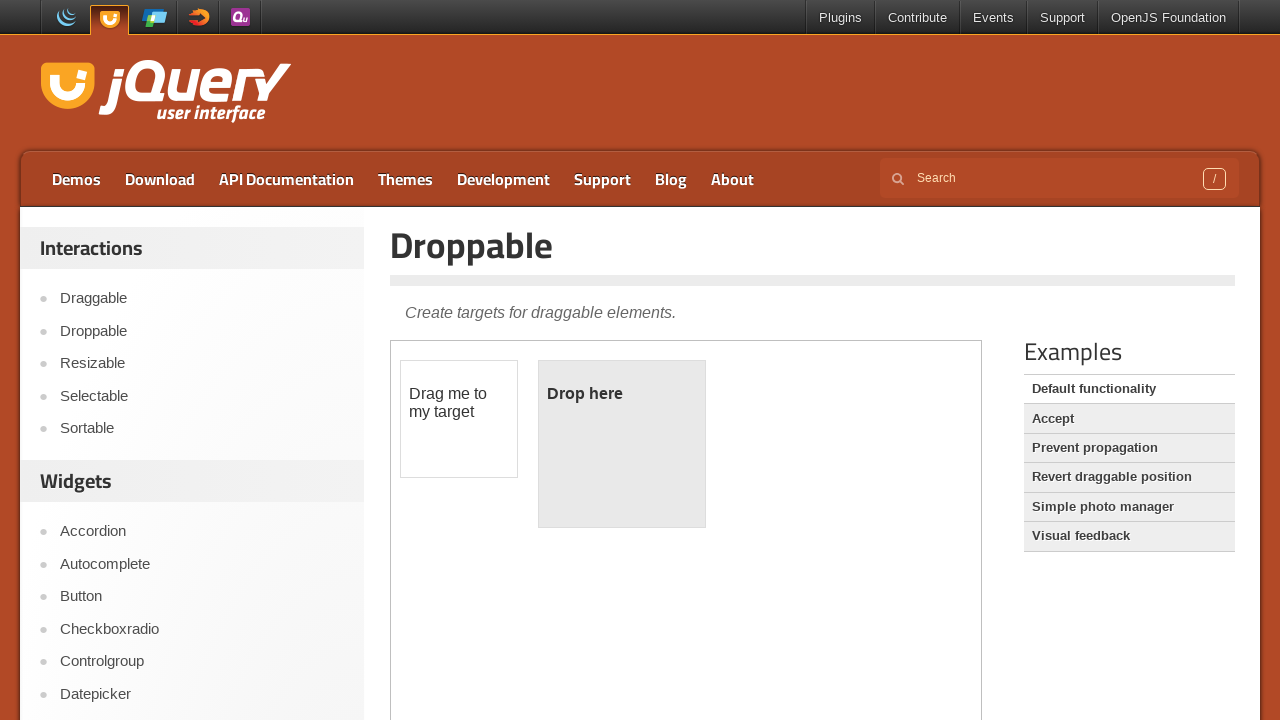

Located the first iframe containing the drag and drop demo
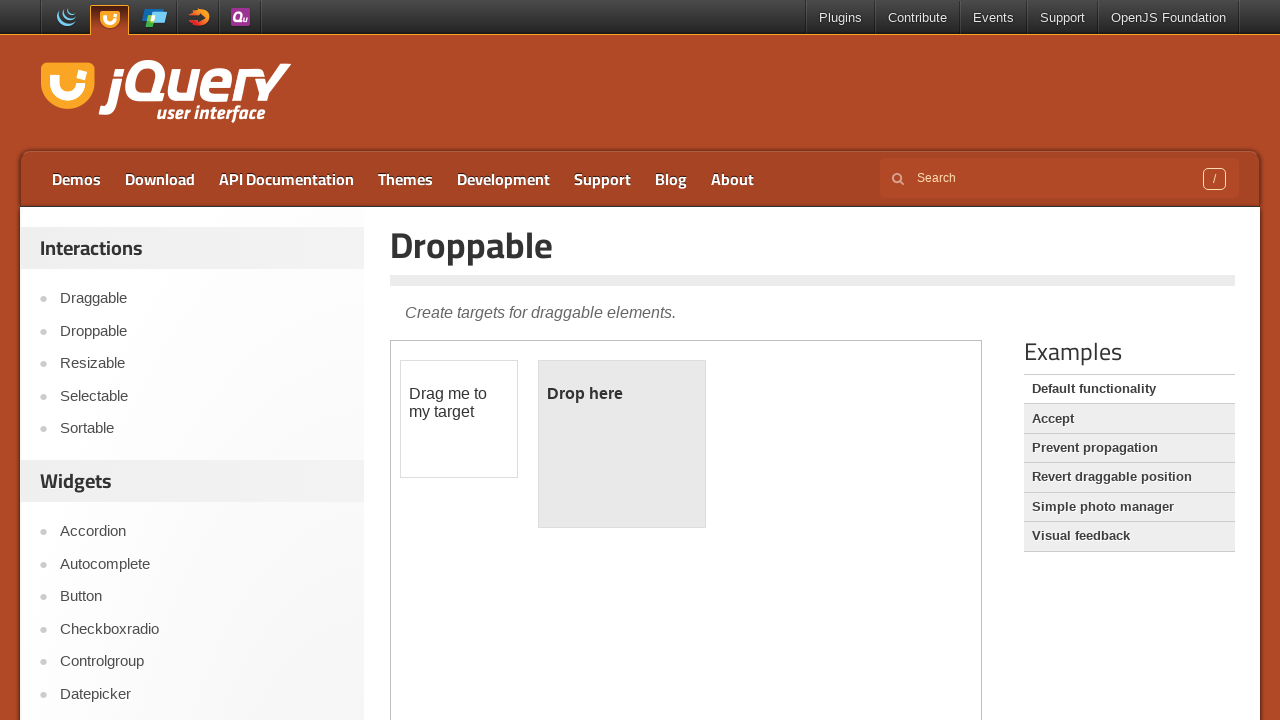

Located the draggable element with id 'draggable'
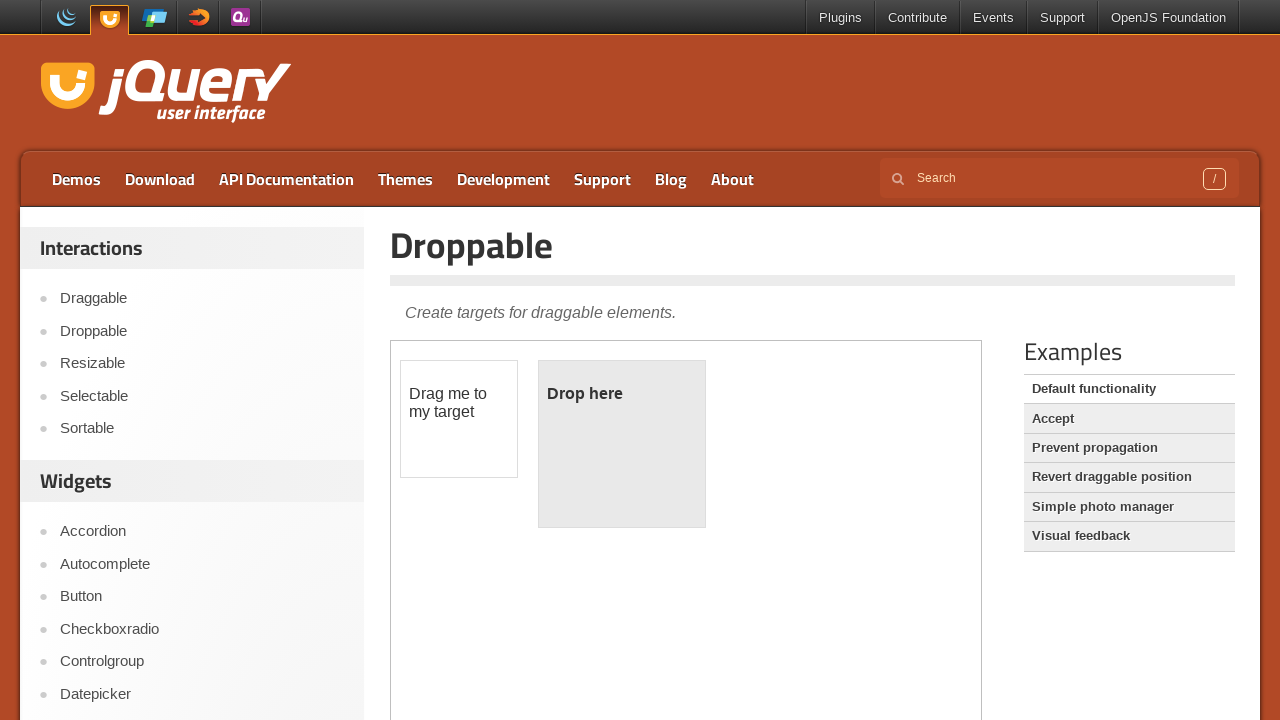

Located the droppable element with id 'droppable'
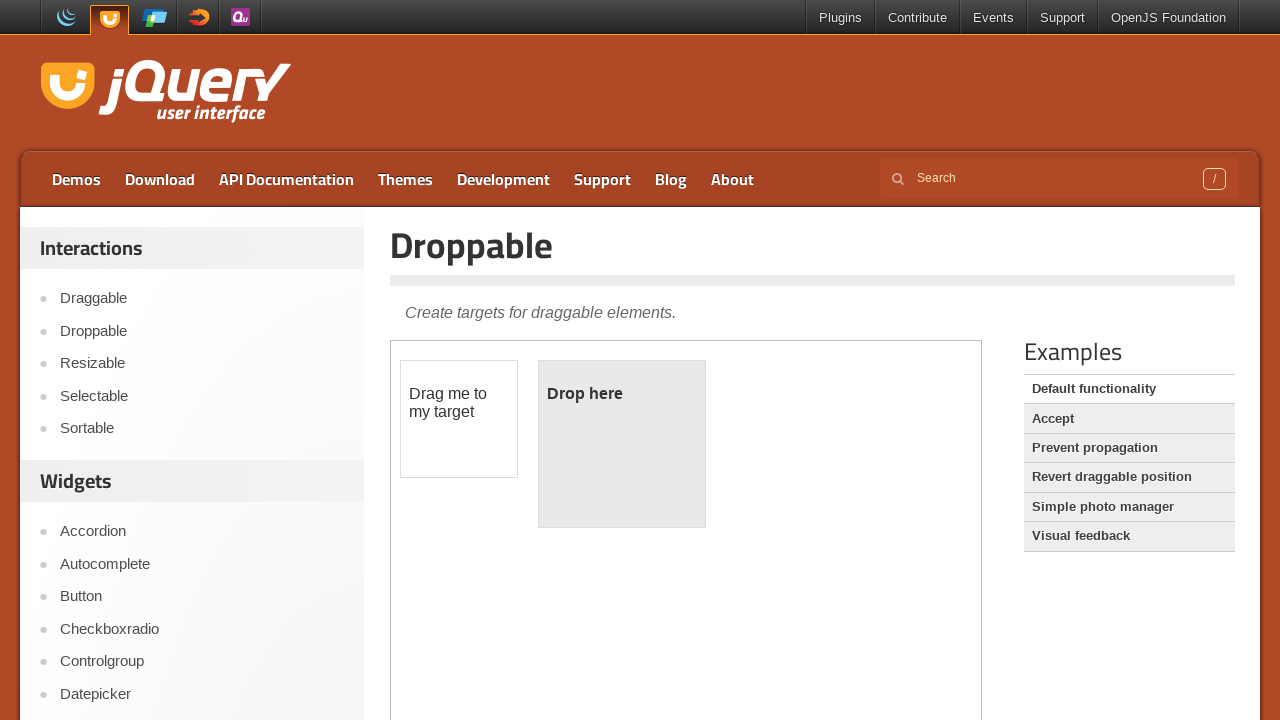

Dragged the draggable element into the droppable zone at (622, 444)
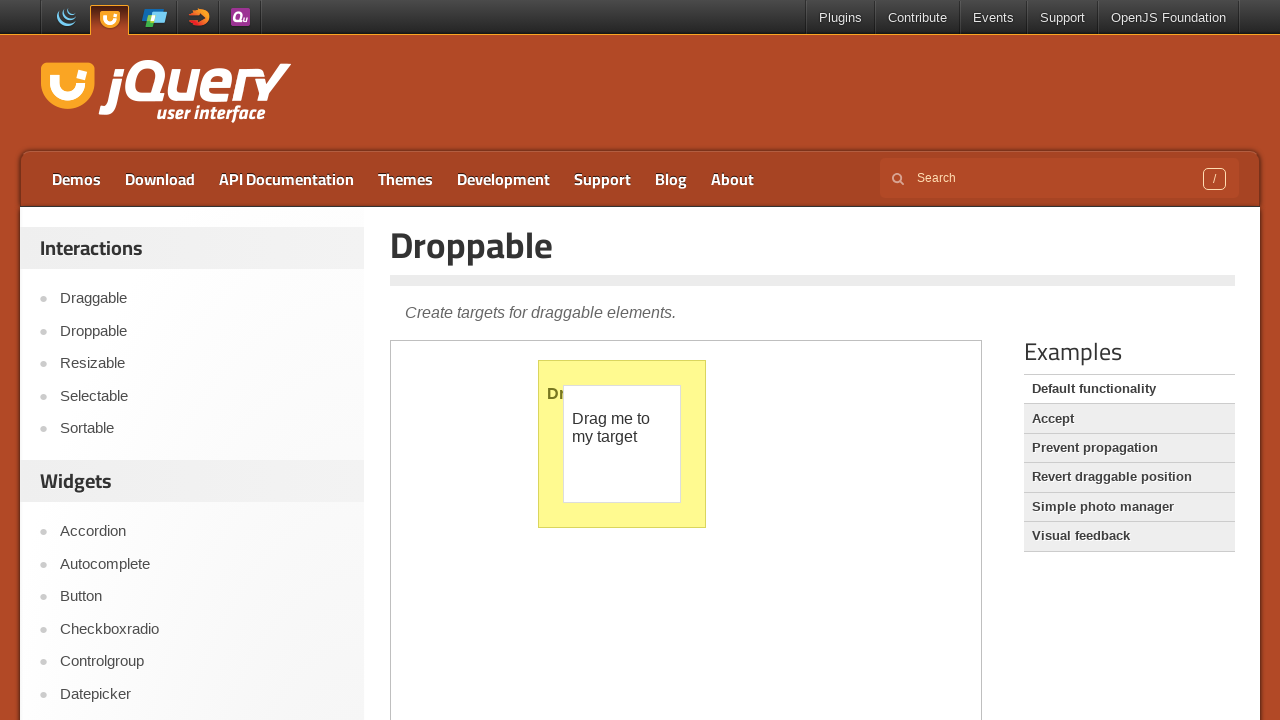

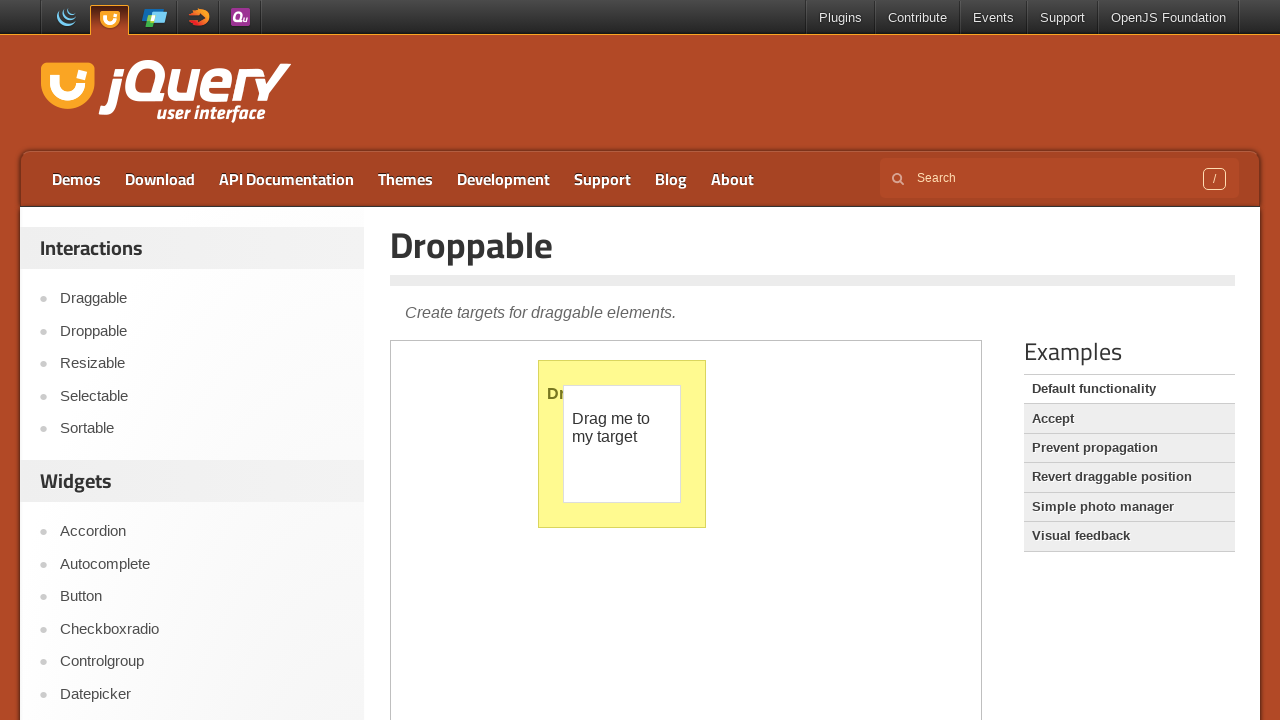